Navigates to Japan Meteorological Agency's weather radar map, clicks to toggle terrain display, and manipulates the map display settings by hiding certain UI elements and resizing the map container.

Starting URL: https://www.jma.go.jp/bosai/nowc/#zoom:8/lat:32.683218/lon:132.333820/colordepth:deep/elements:hrpns&slmcs

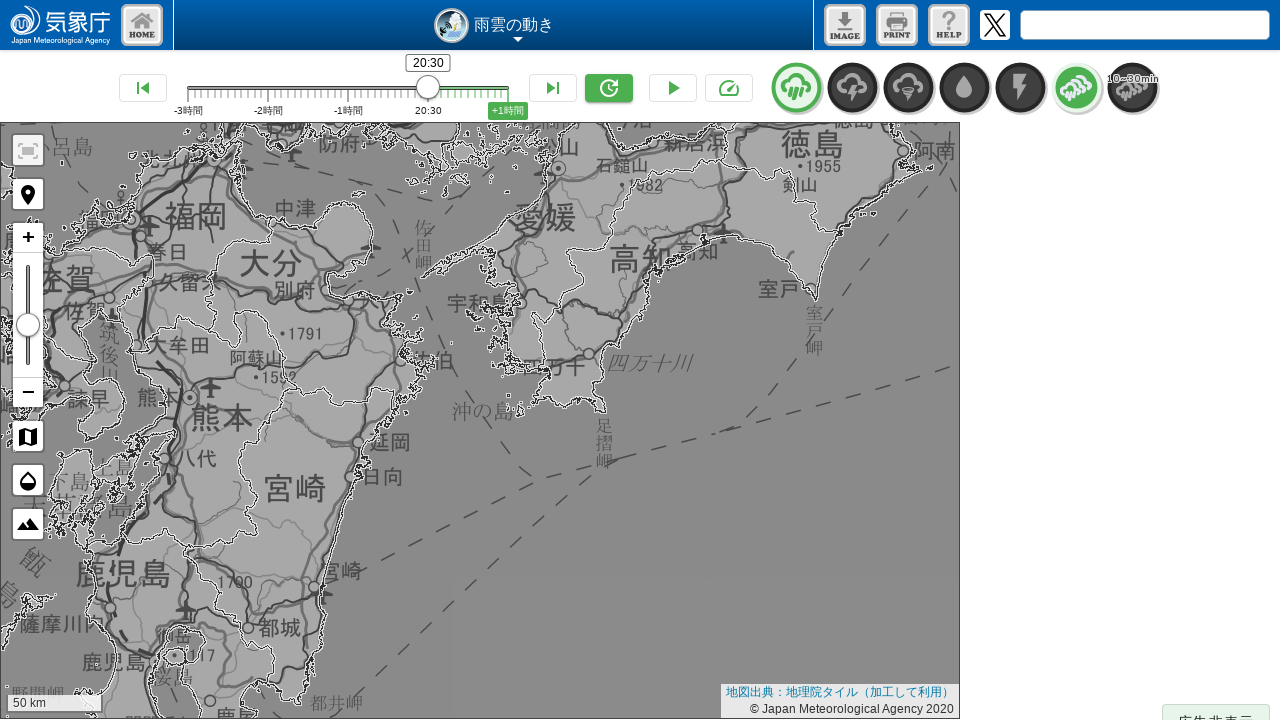

Map container loaded successfully
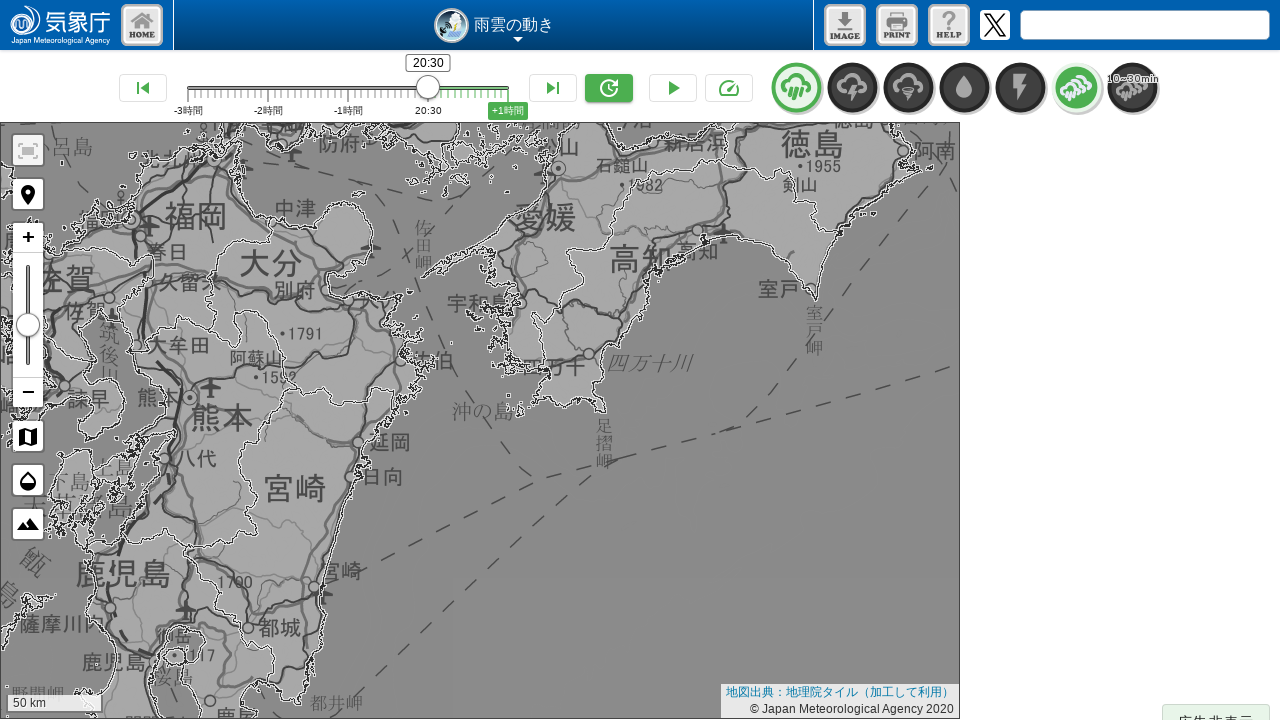

Clicked terrain display toggle button at (28, 524) on xpath=//a[contains(@aria-label, "地形を表示")]
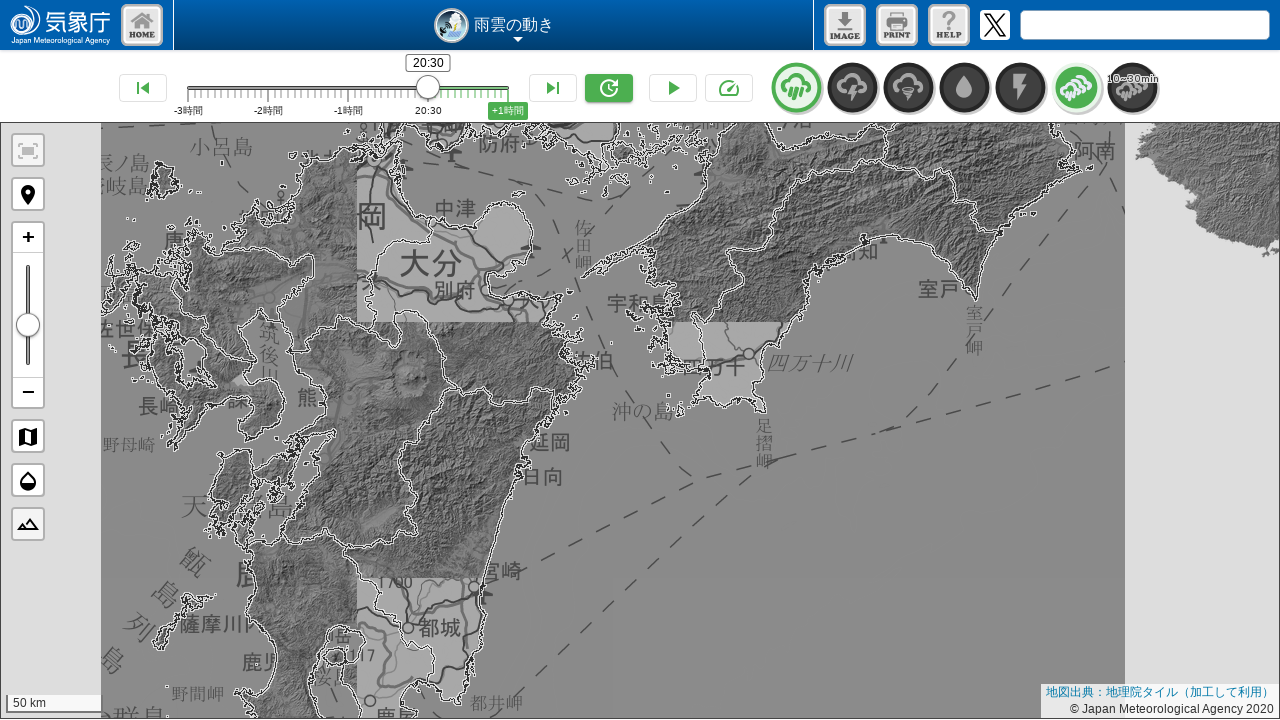

Modified display style for class 'leaflet-bar' to 'none'
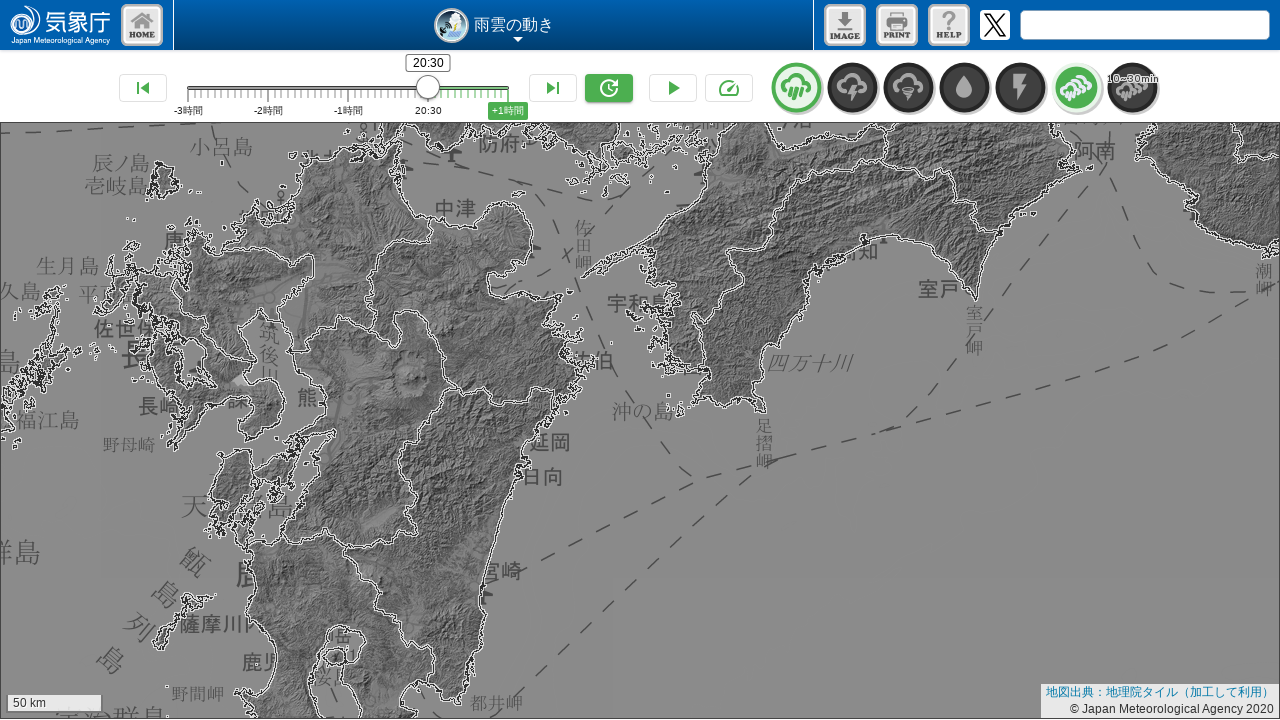

Modified display style for class 'leaflet-control-attribution' to 'none'
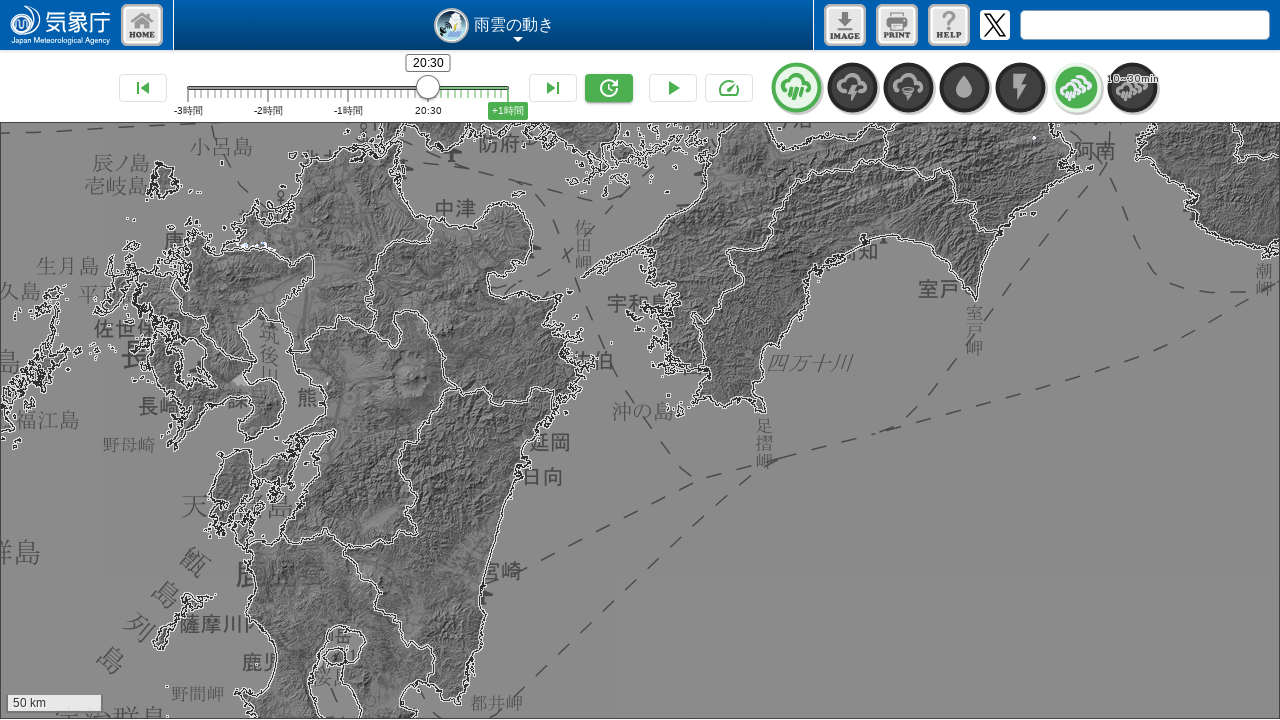

Modified display style for class 'jmatile-map-title' to 'block'
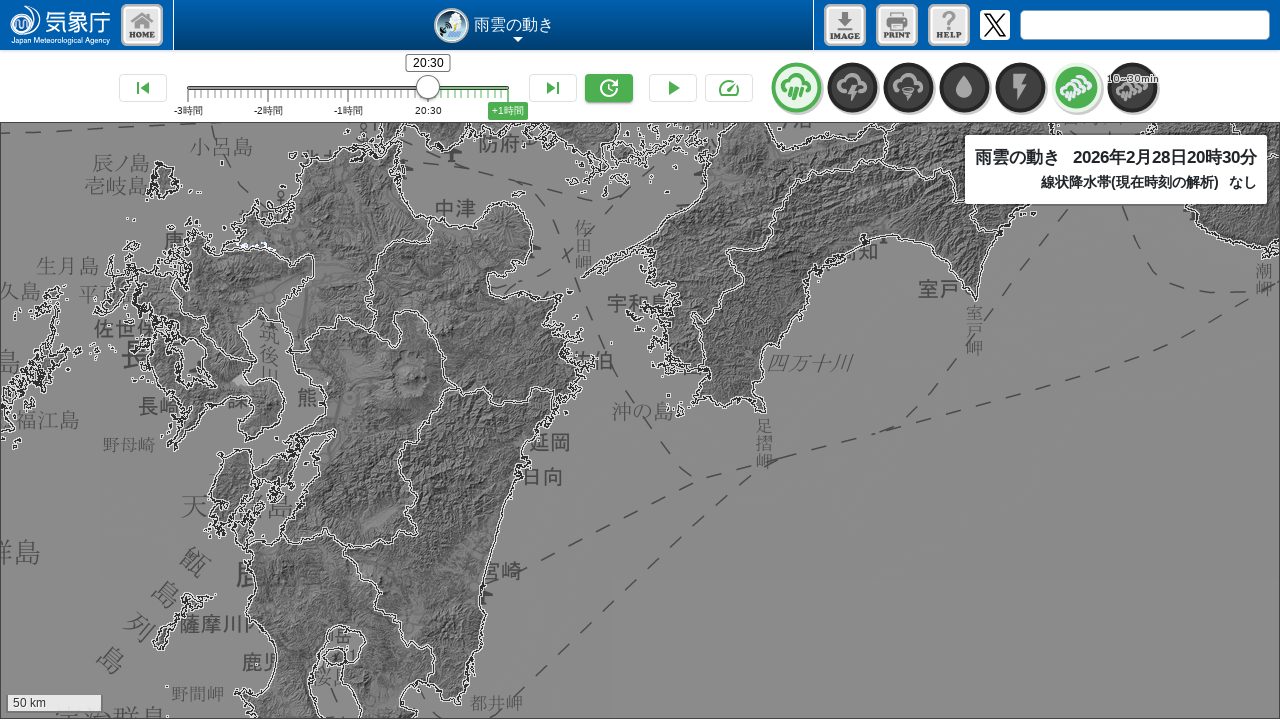

Modified display style for class 'jmatile-map-legend' to 'block'
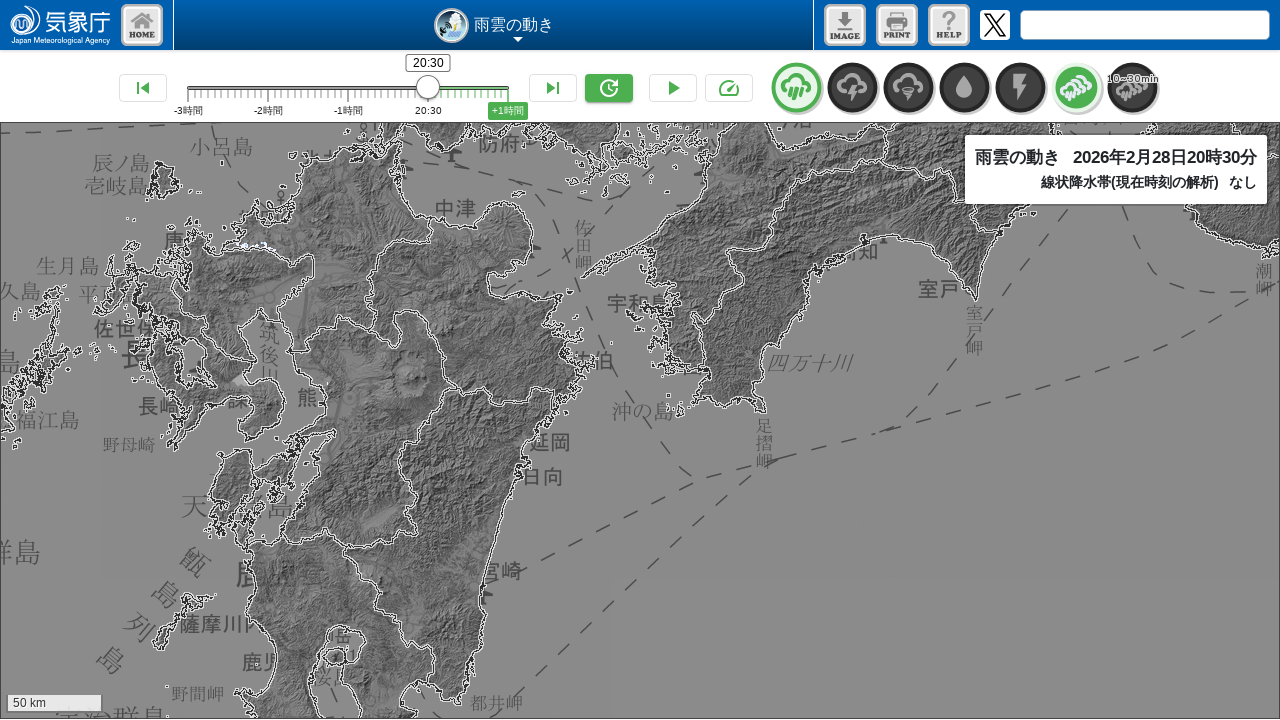

Resized map container to 1920x1080 pixels
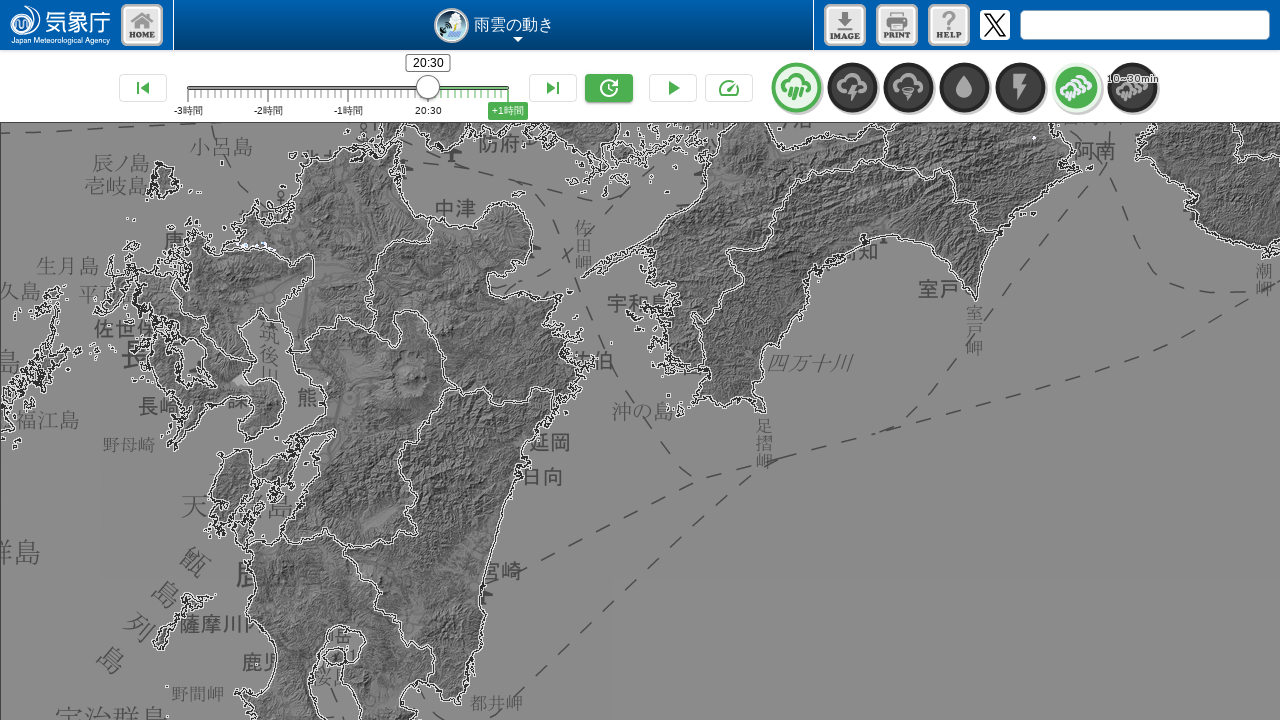

Page reached networkidle state - all network requests completed
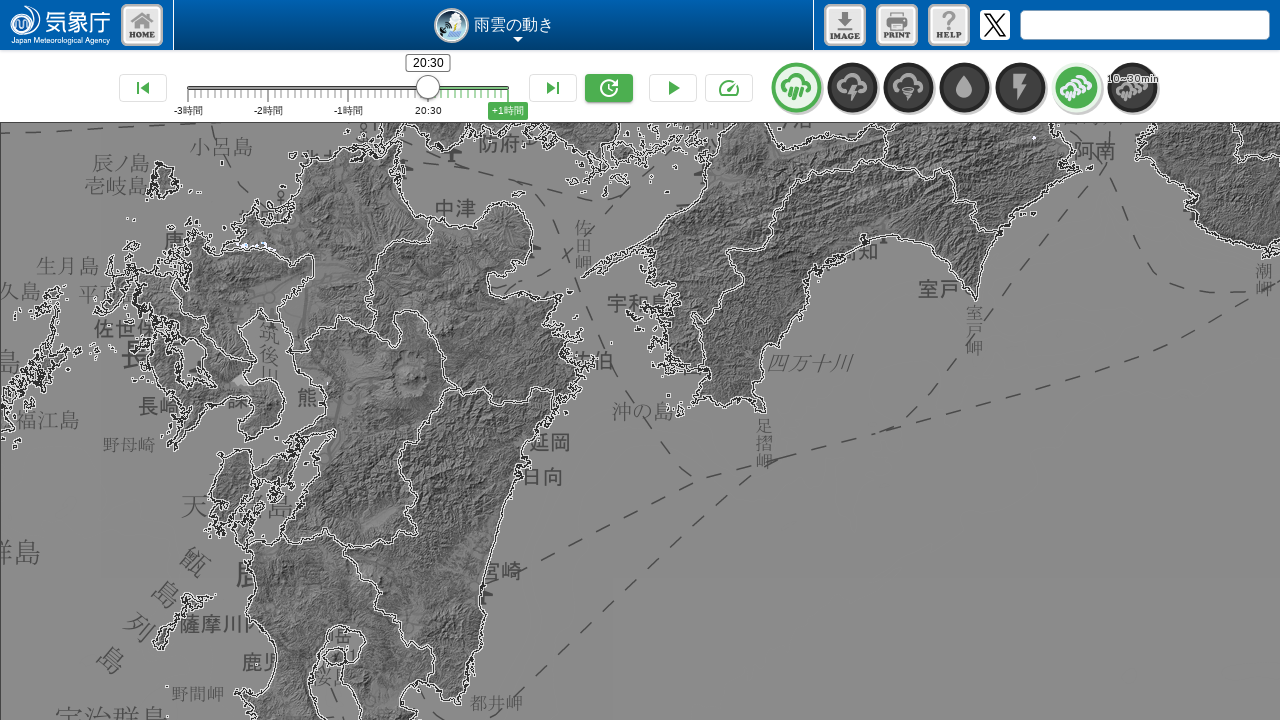

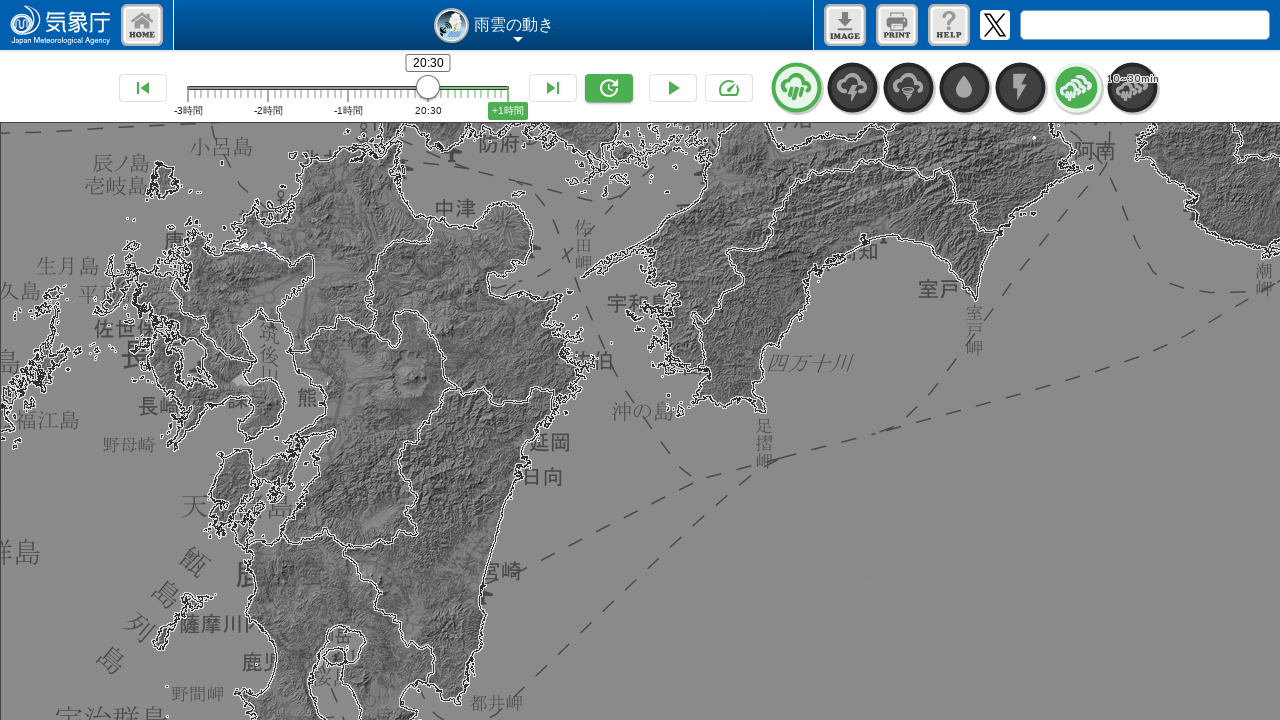